Tests Shadow DOM functionality by navigating to the Shadow DOM page and verifying text content inside the shadow root

Starting URL: https://bonigarcia.dev/selenium-webdriver-java/

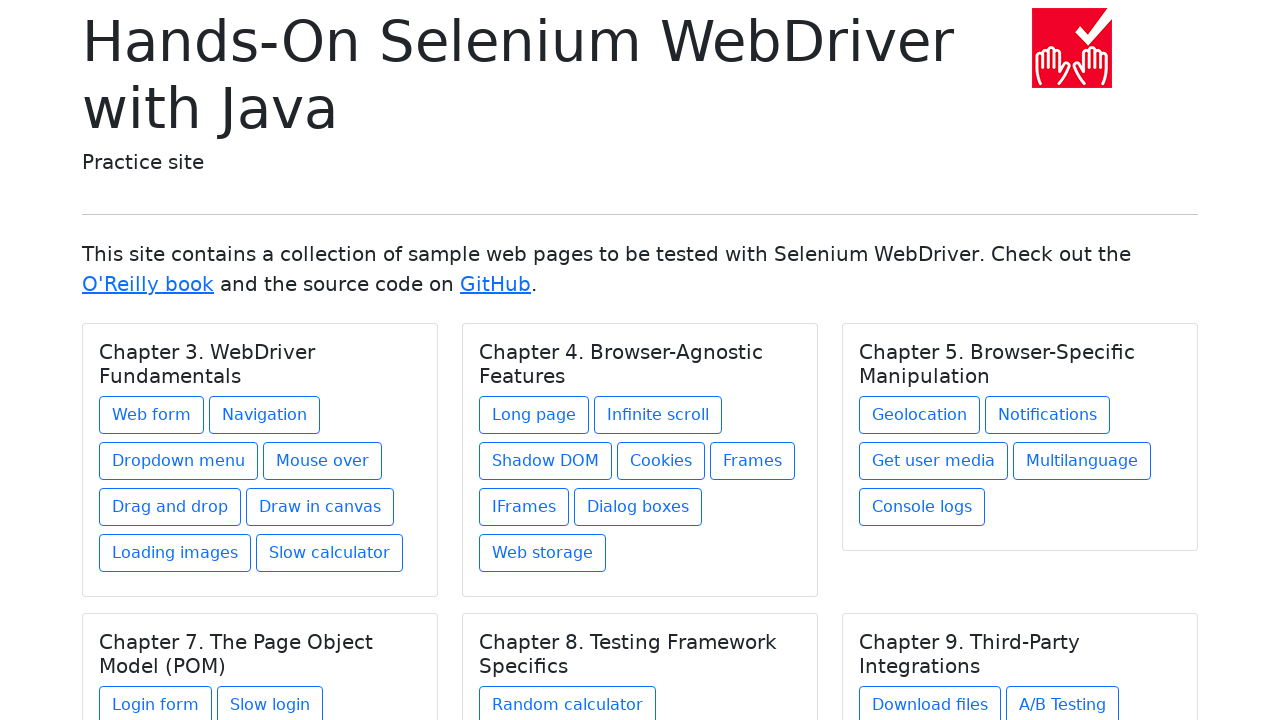

Clicked on Shadow DOM link at (546, 461) on text=Shadow DOM
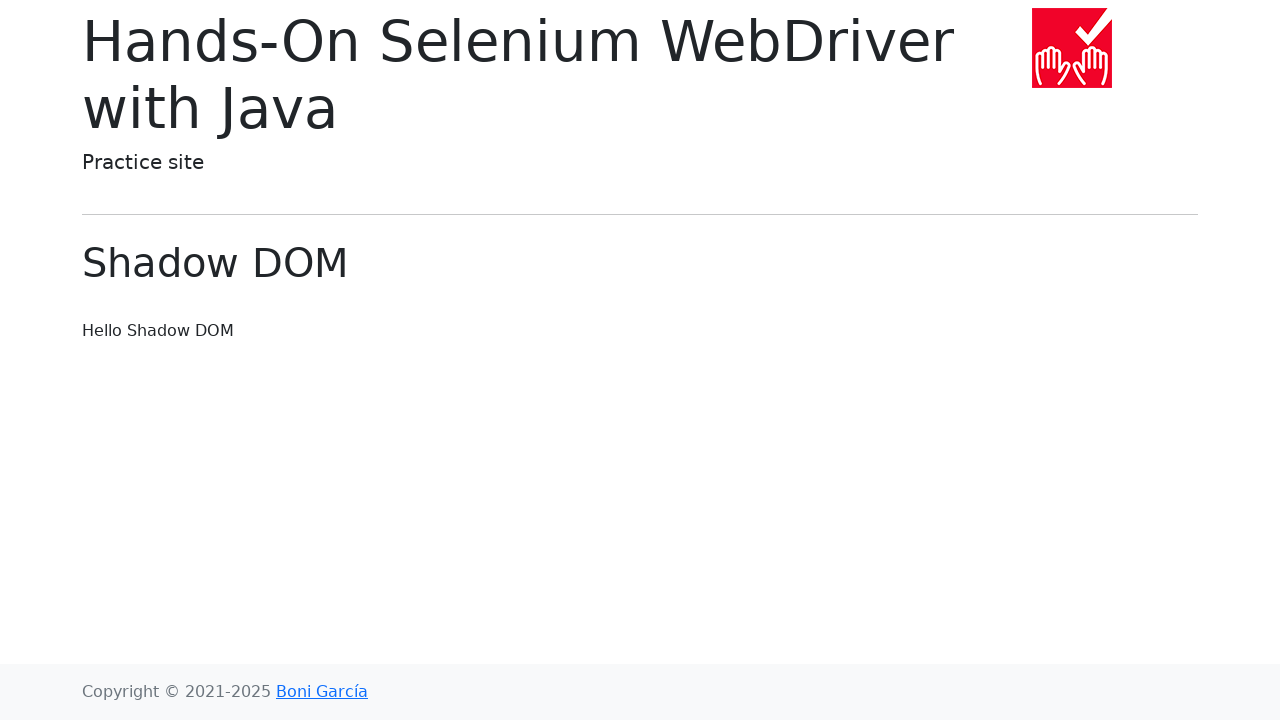

Retrieved text content from shadow DOM element
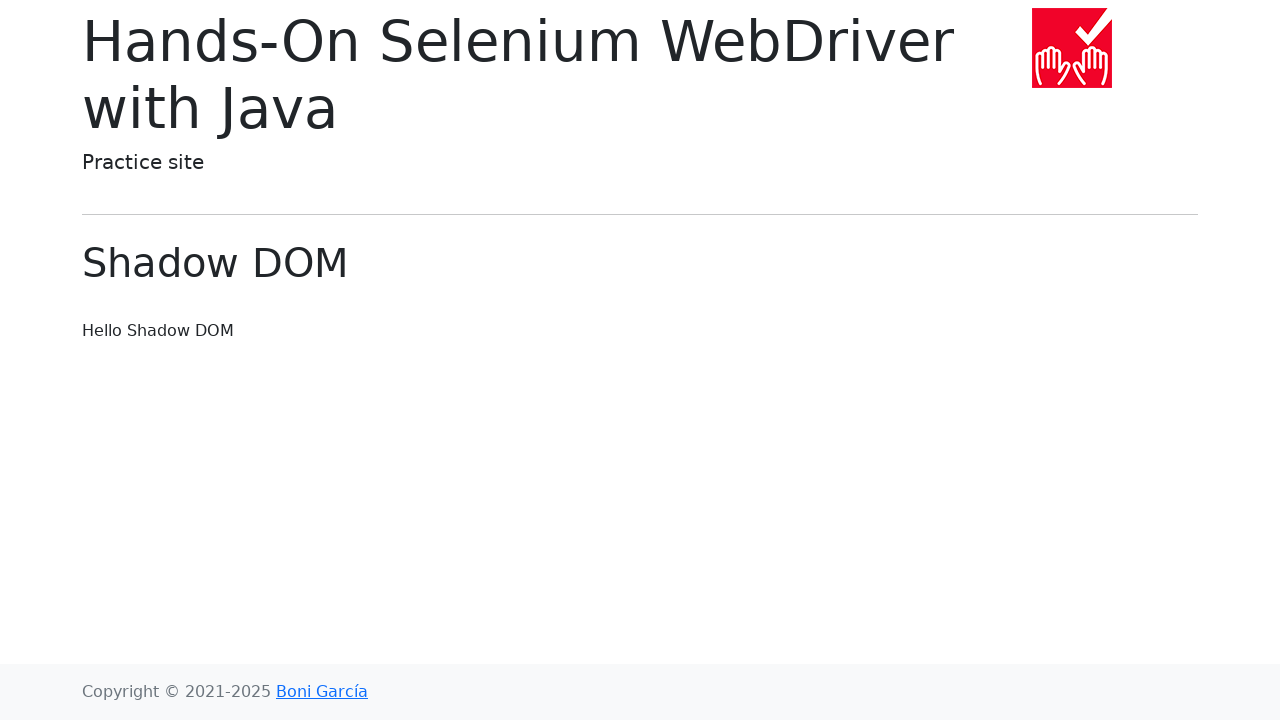

Verified 'Hello Shadow DOM' text is present in shadow root
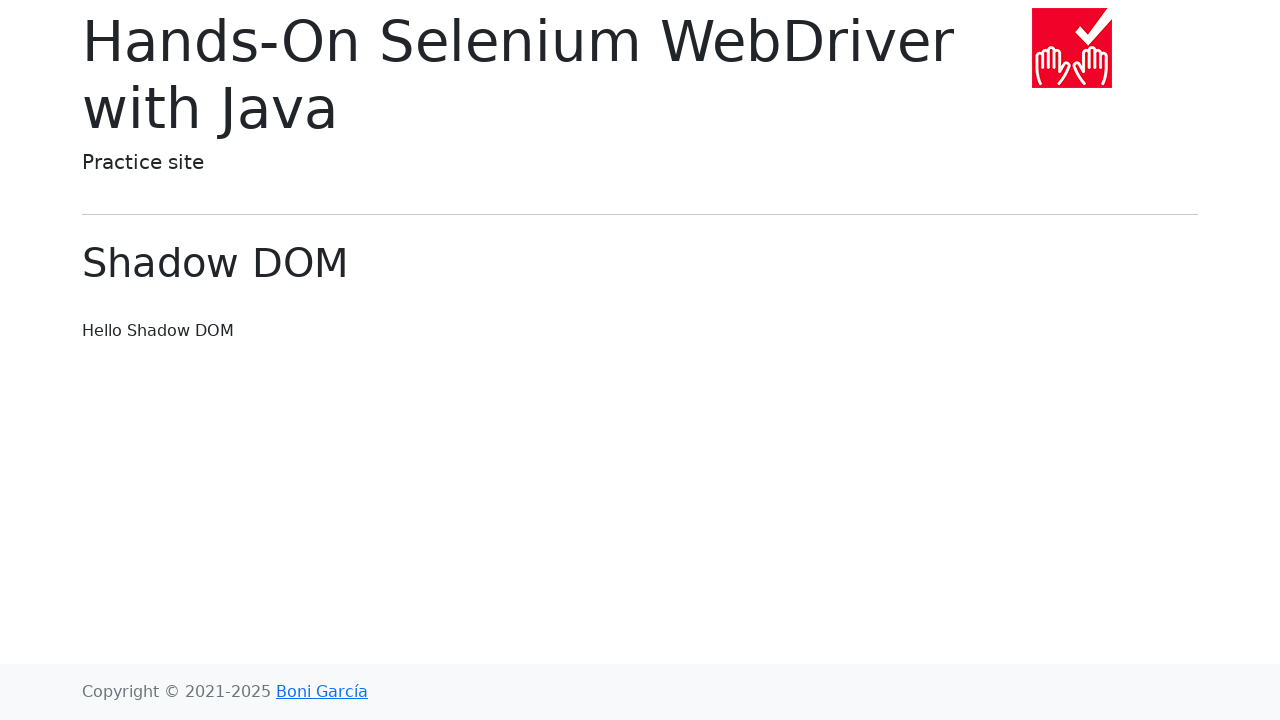

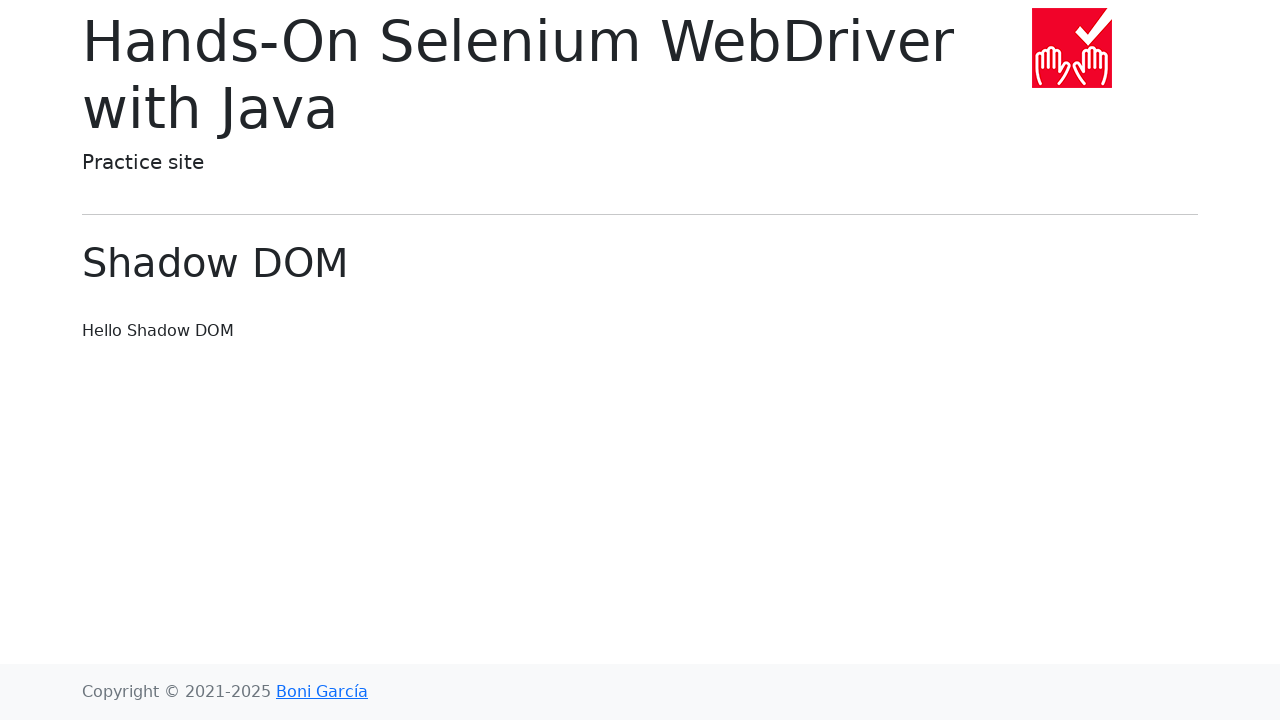